Tests opening multiple footer links in new tabs by iterating through footer navigation links and opening each in a new browser tab using keyboard shortcuts, then switching between the opened windows.

Starting URL: https://rahulshettyacademy.com/AutomationPractice/

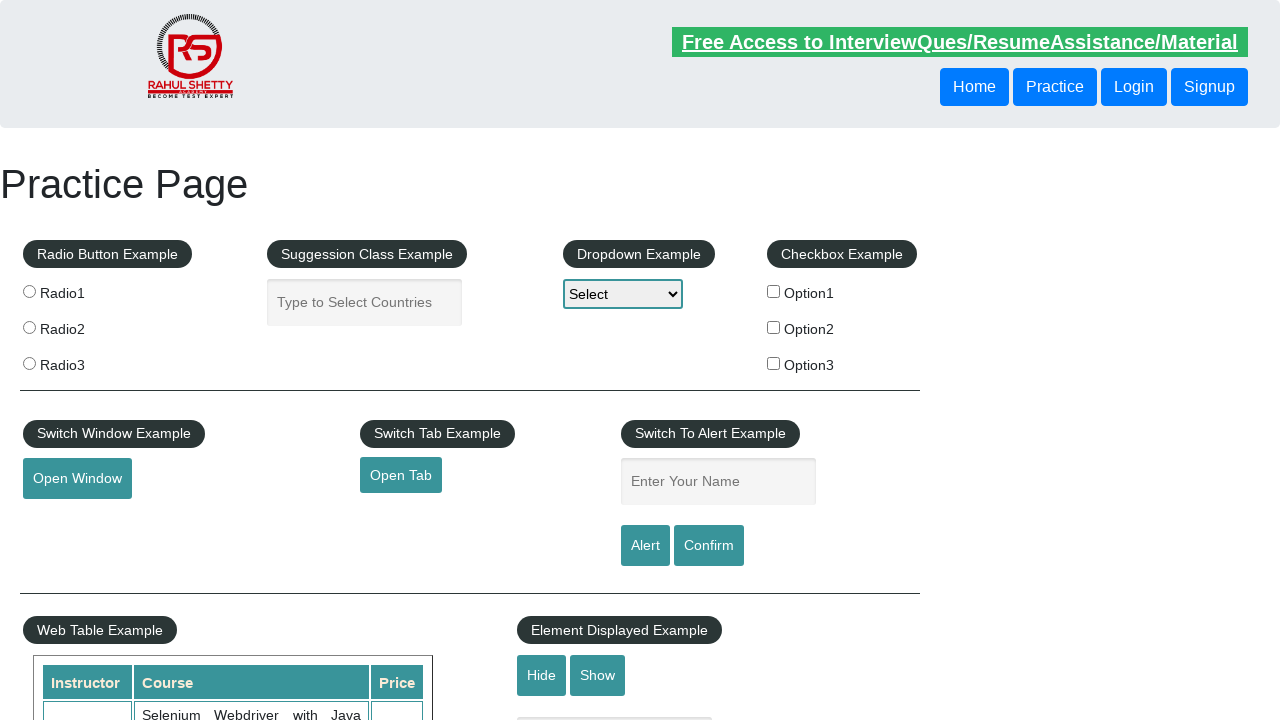

Located footer section with links
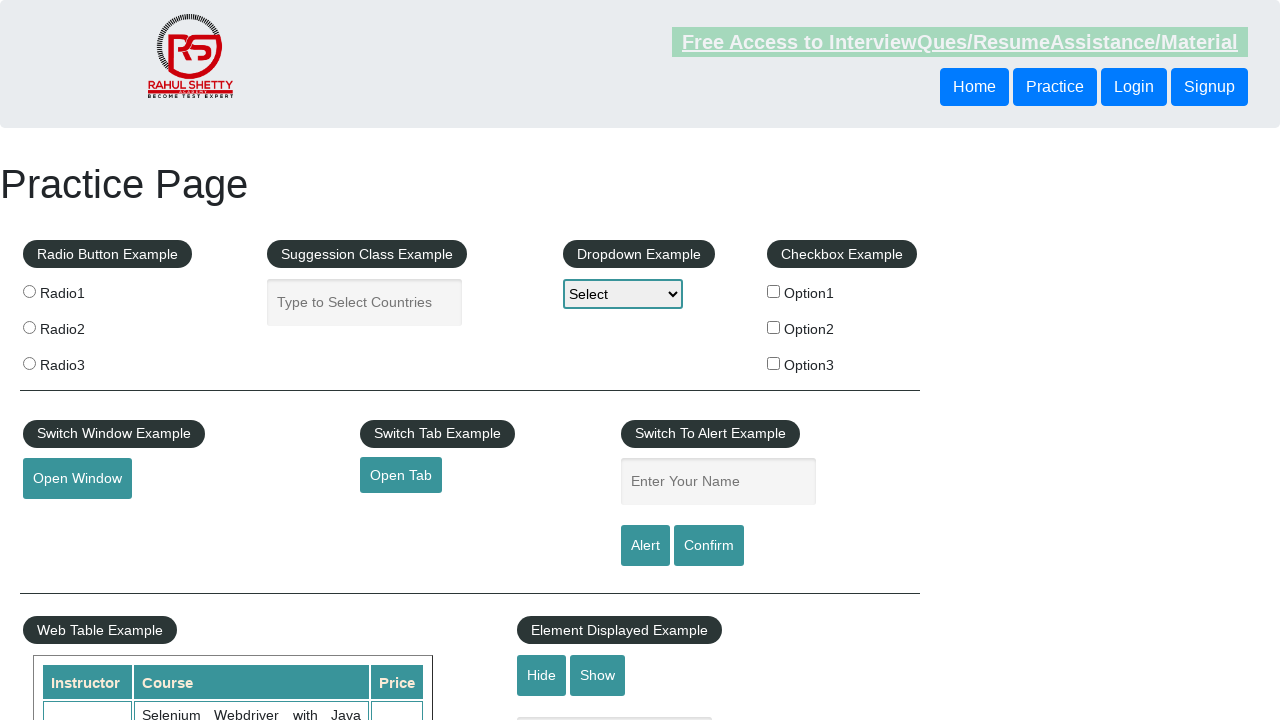

Footer section became visible
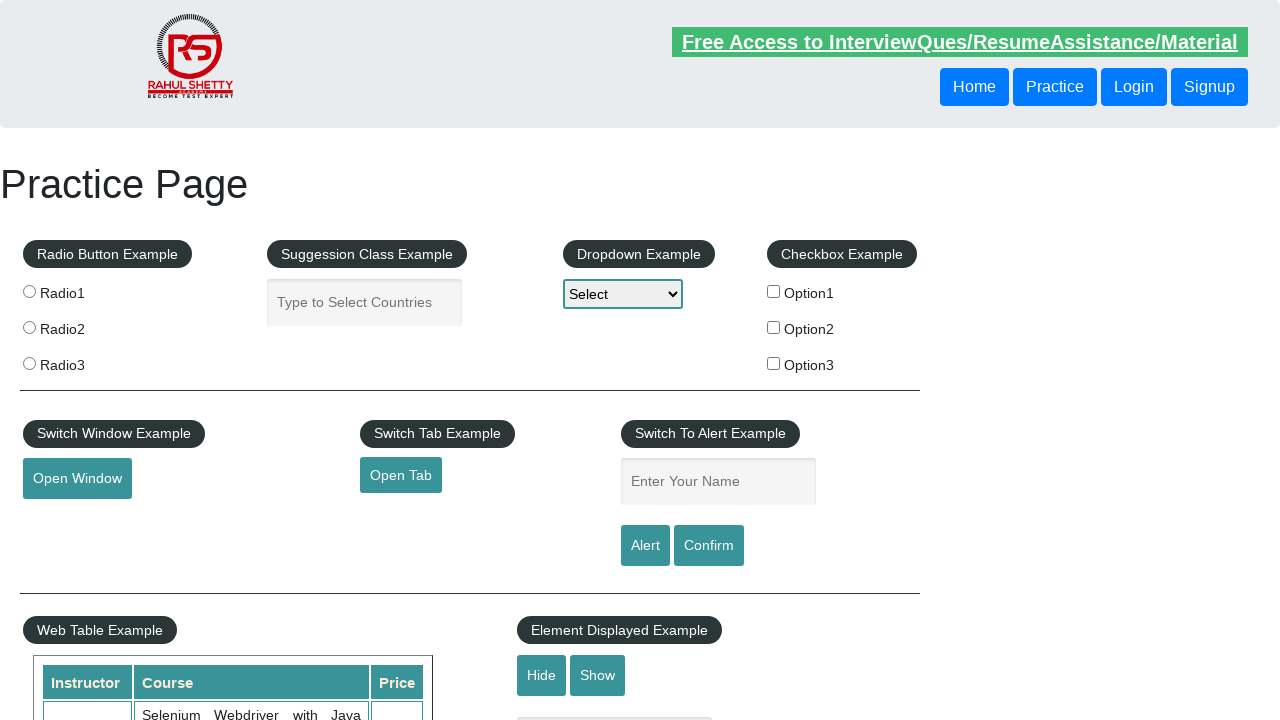

Located all footer links
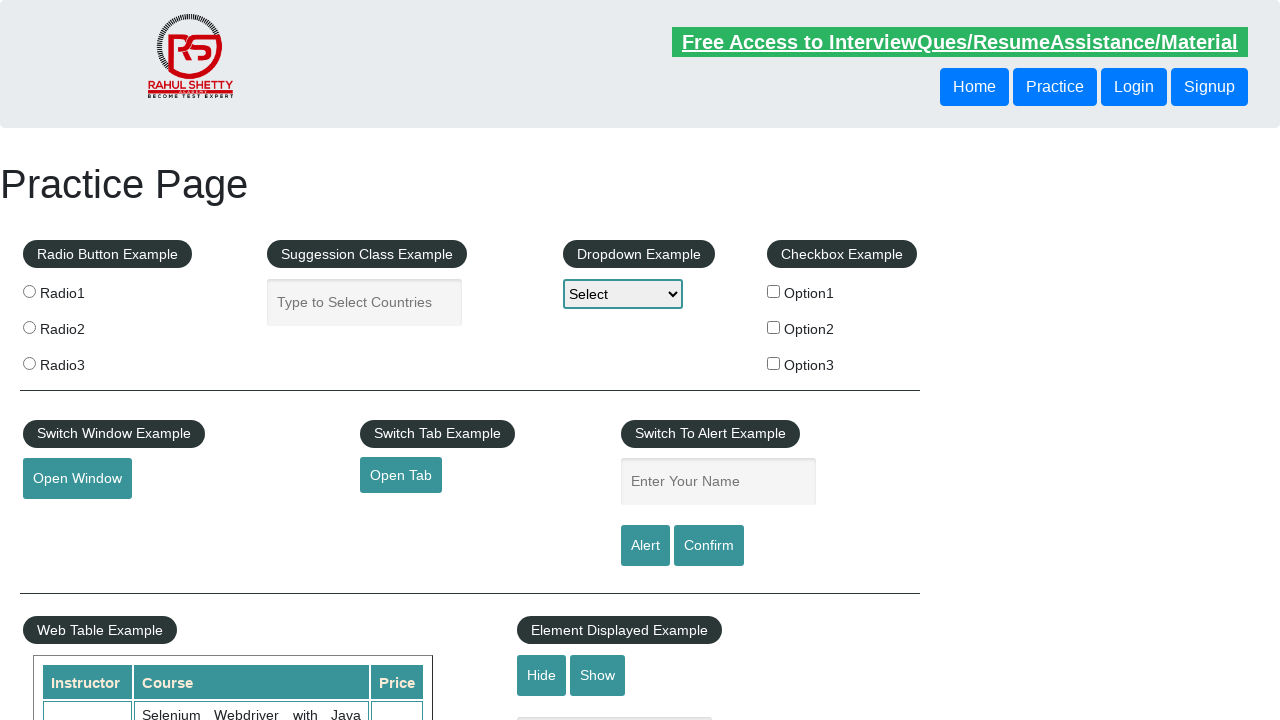

Found 5 footer links
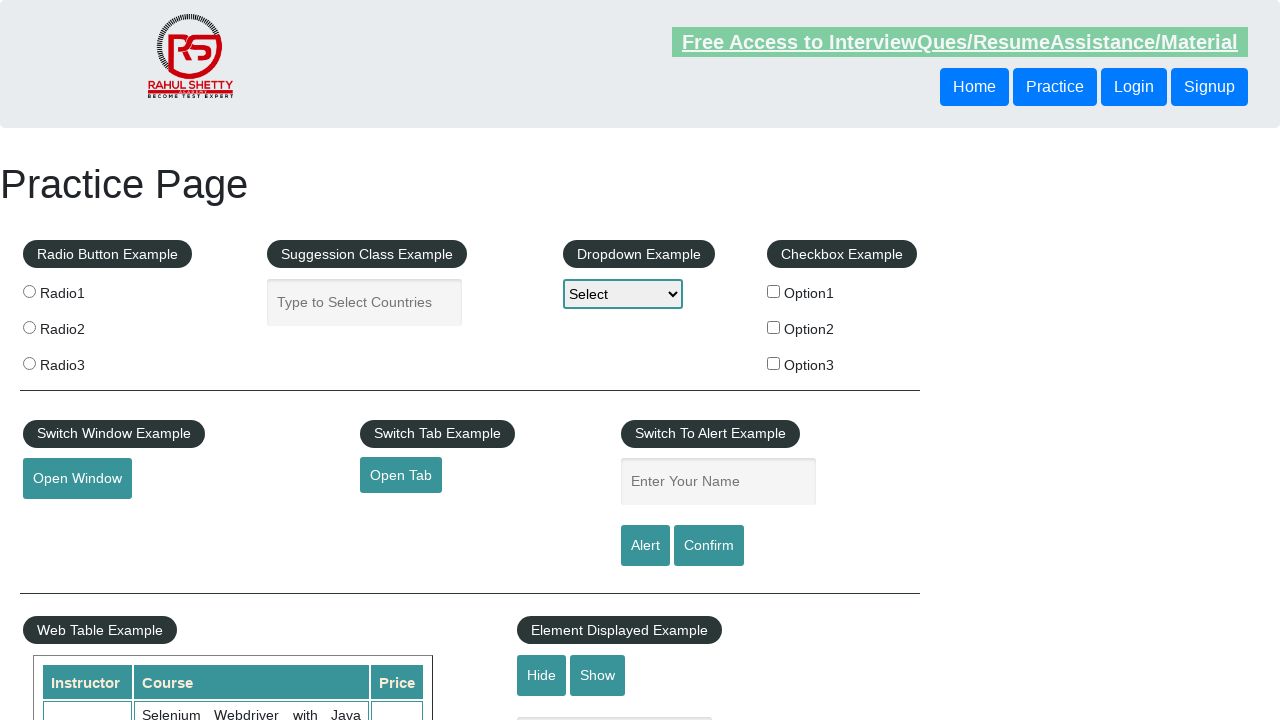

Opened footer link 1 in new tab using Ctrl+Click at (473, 520) on xpath=//div[@id='gf-BIG']/table/tbody/tr/td[2]/ul >> a >> nth=1
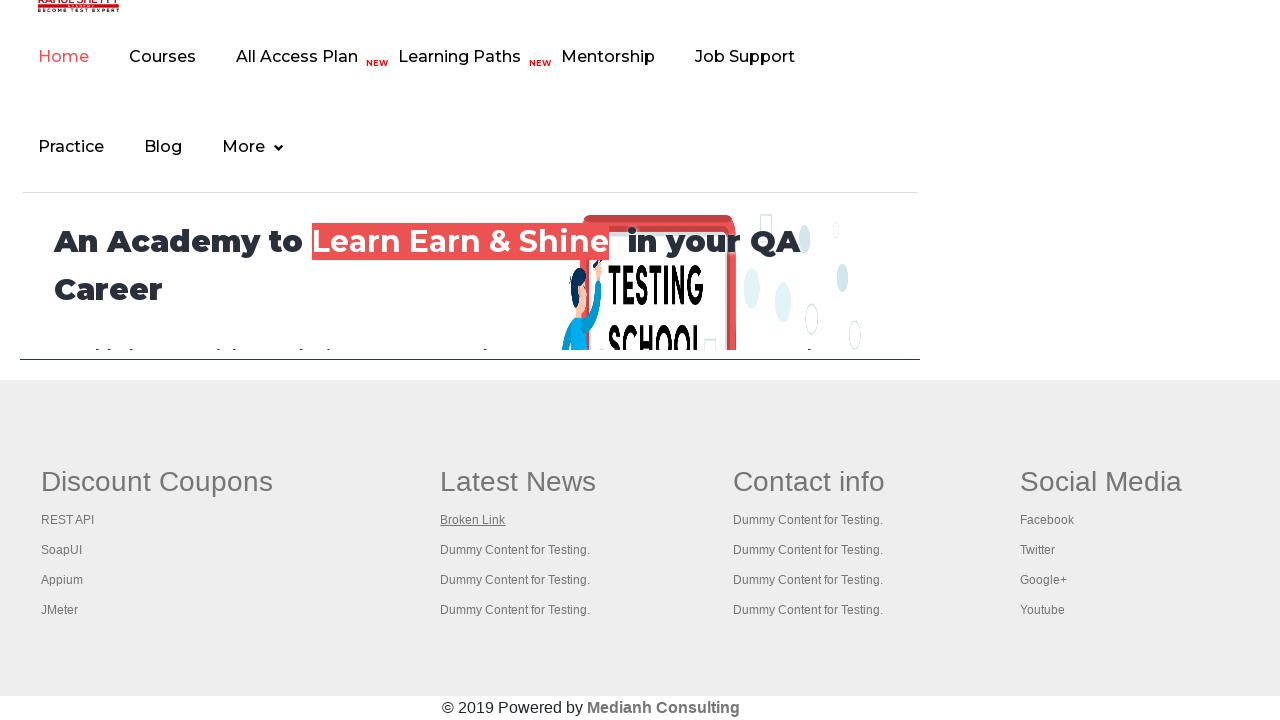

Waited 2 seconds for new tab 1 to fully open
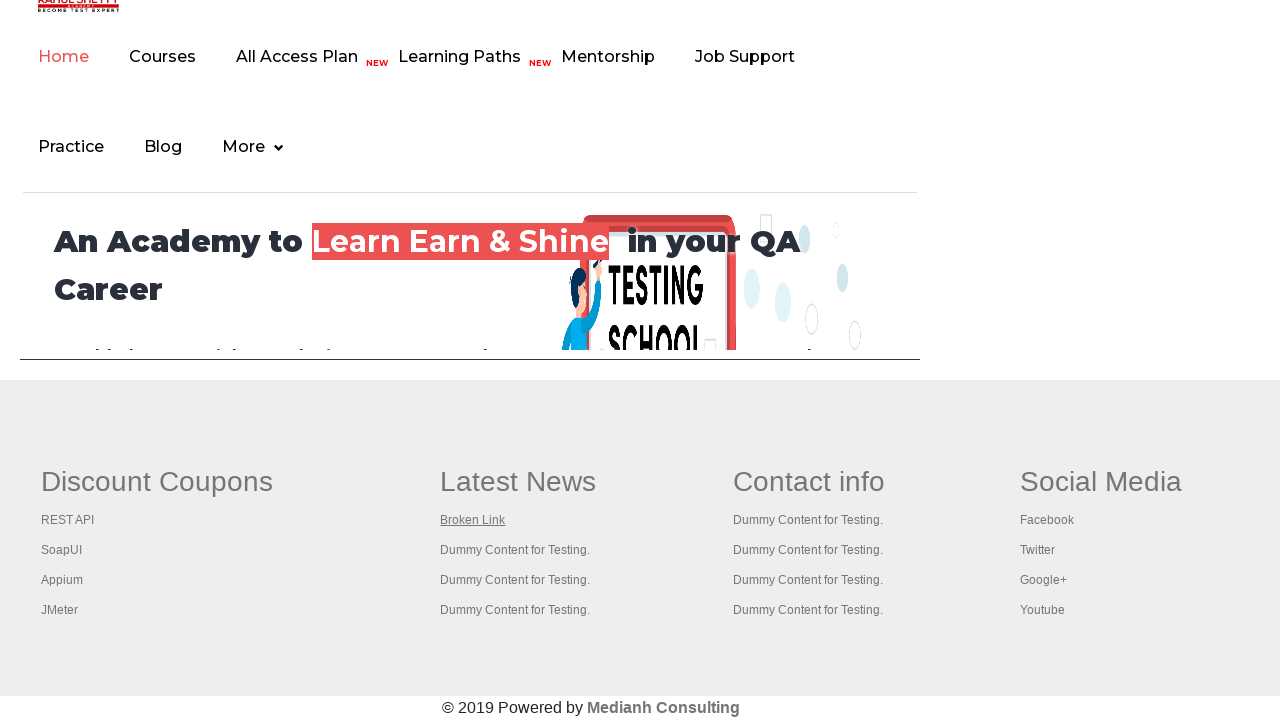

Opened footer link 2 in new tab using Ctrl+Click at (515, 550) on xpath=//div[@id='gf-BIG']/table/tbody/tr/td[2]/ul >> a >> nth=2
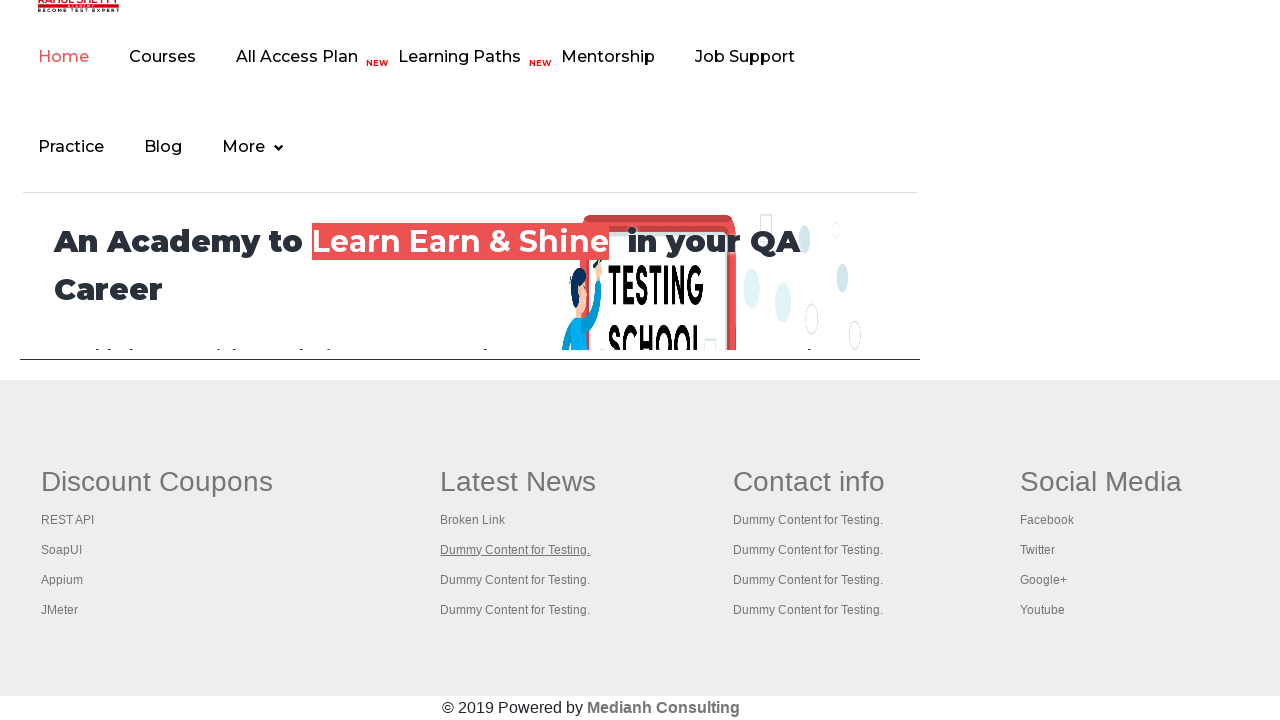

Waited 2 seconds for new tab 2 to fully open
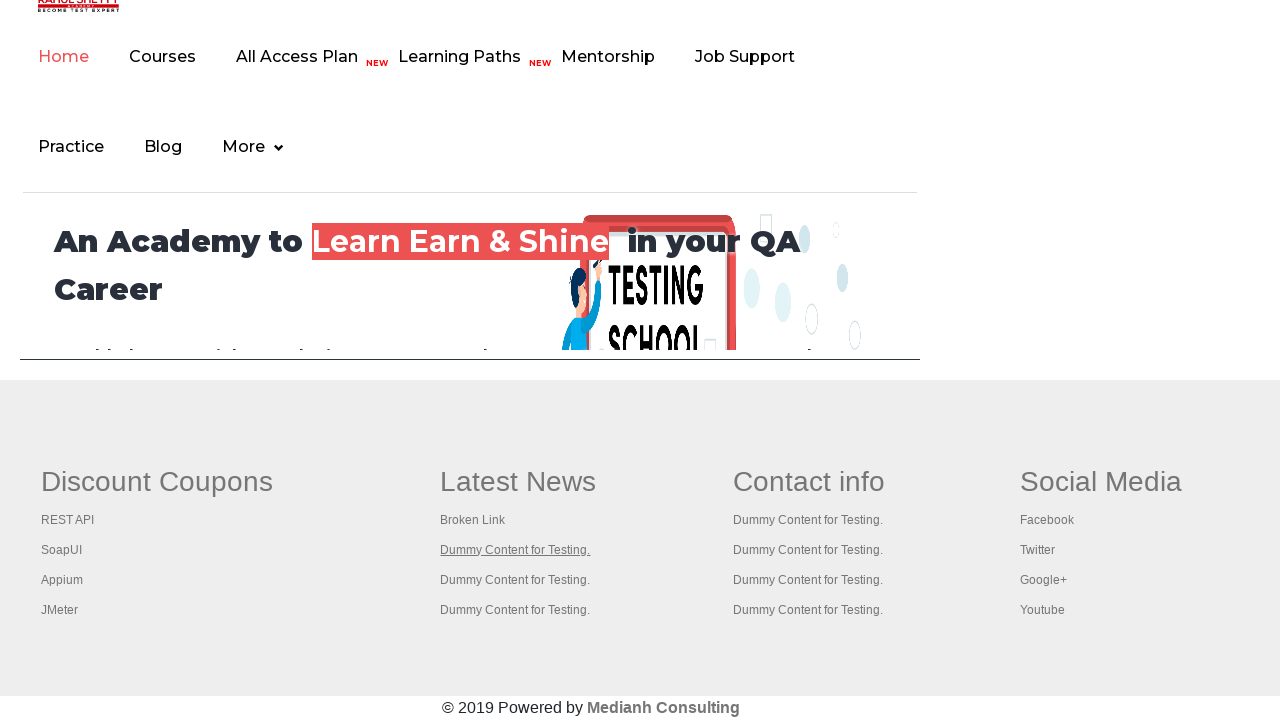

Opened footer link 3 in new tab using Ctrl+Click at (515, 580) on xpath=//div[@id='gf-BIG']/table/tbody/tr/td[2]/ul >> a >> nth=3
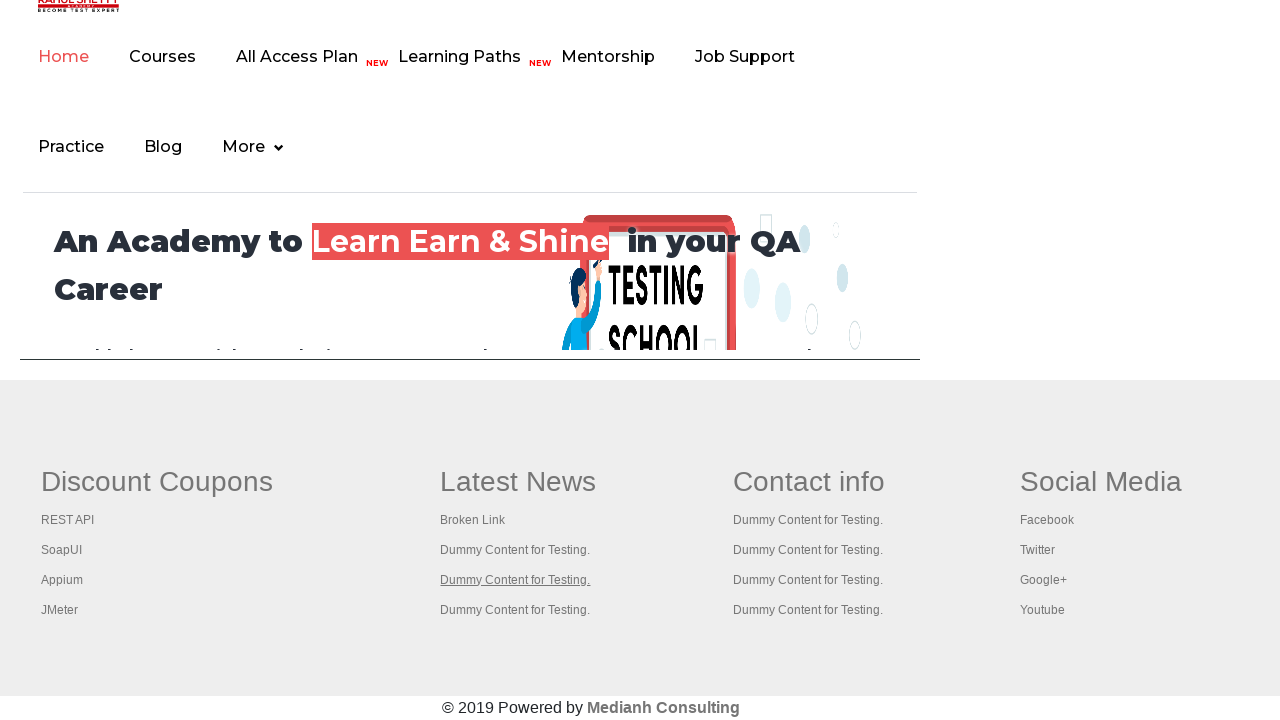

Waited 2 seconds for new tab 3 to fully open
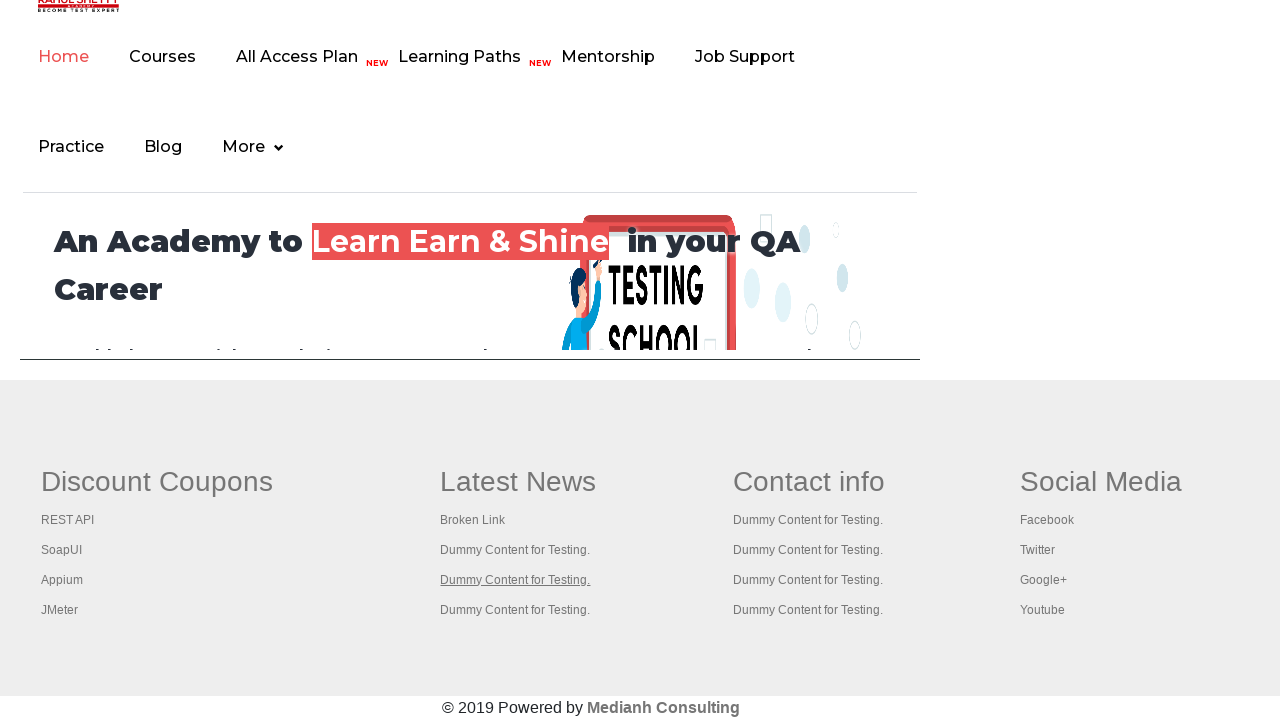

Opened footer link 4 in new tab using Ctrl+Click at (515, 610) on xpath=//div[@id='gf-BIG']/table/tbody/tr/td[2]/ul >> a >> nth=4
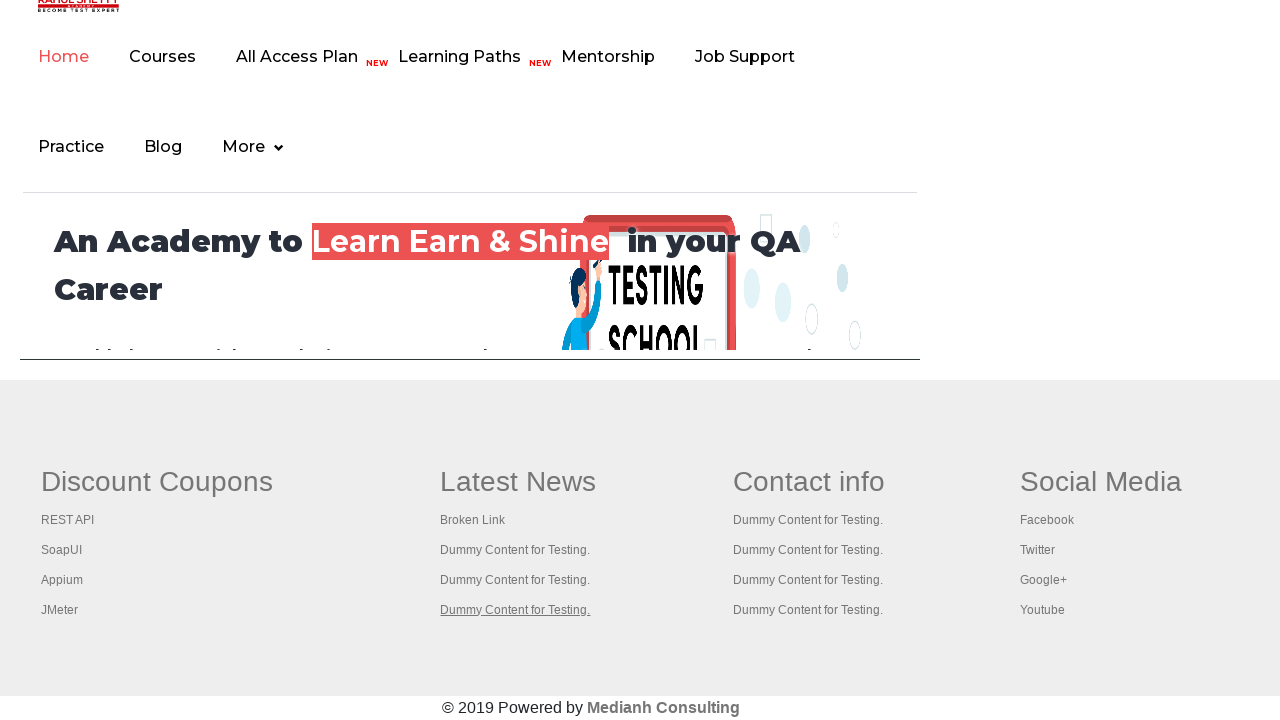

Waited 2 seconds for new tab 4 to fully open
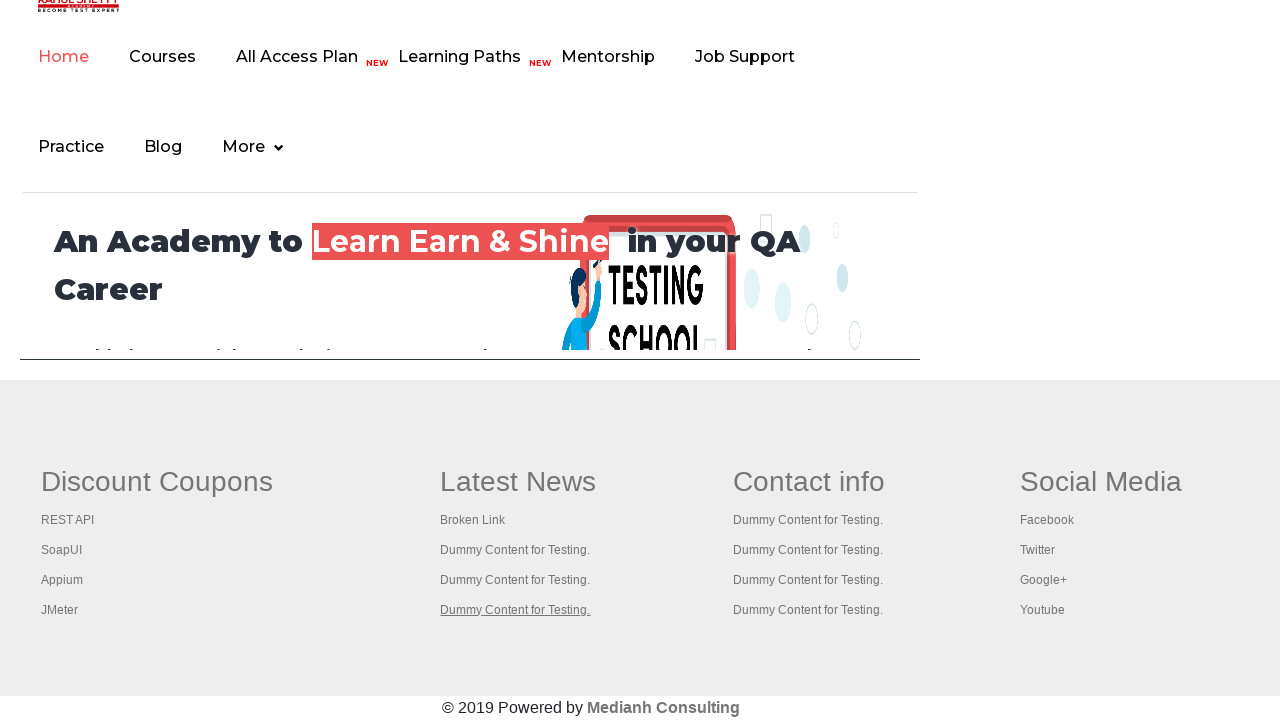

Retrieved all open browser tabs/pages (total: 5)
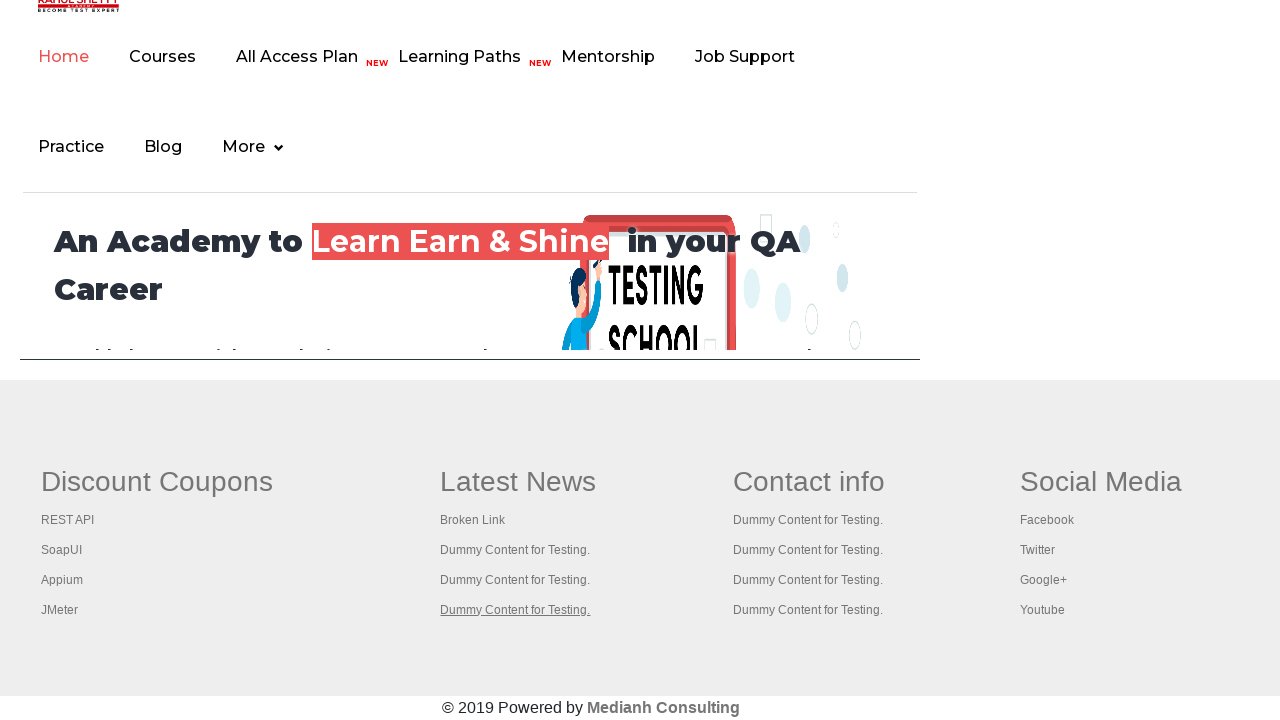

Brought a browser tab to front
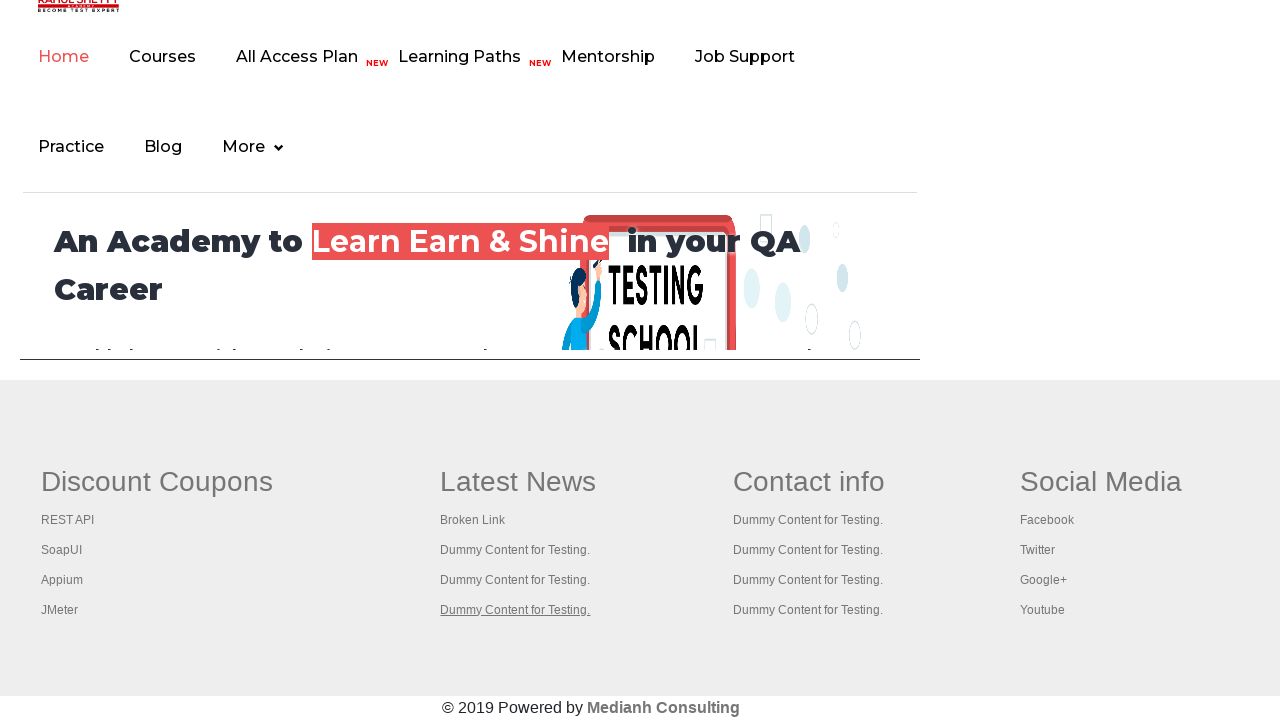

Waited for browser tab to fully load (domcontentloaded)
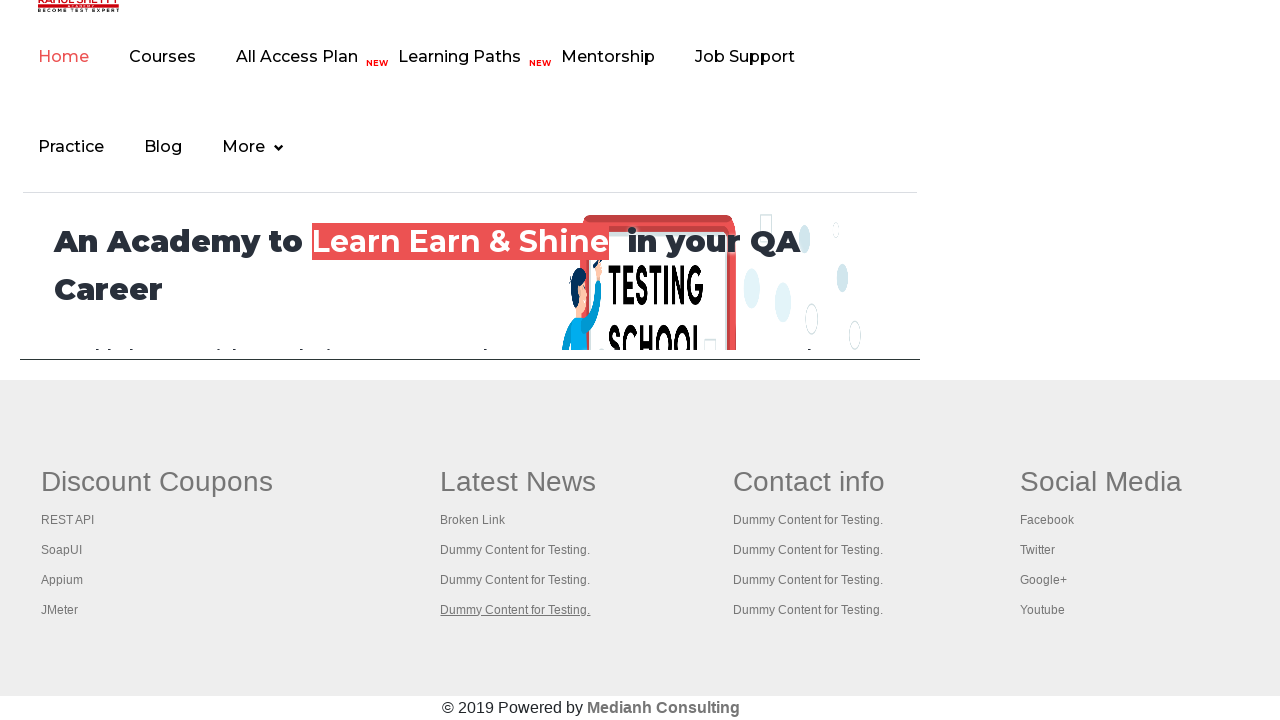

Brought a browser tab to front
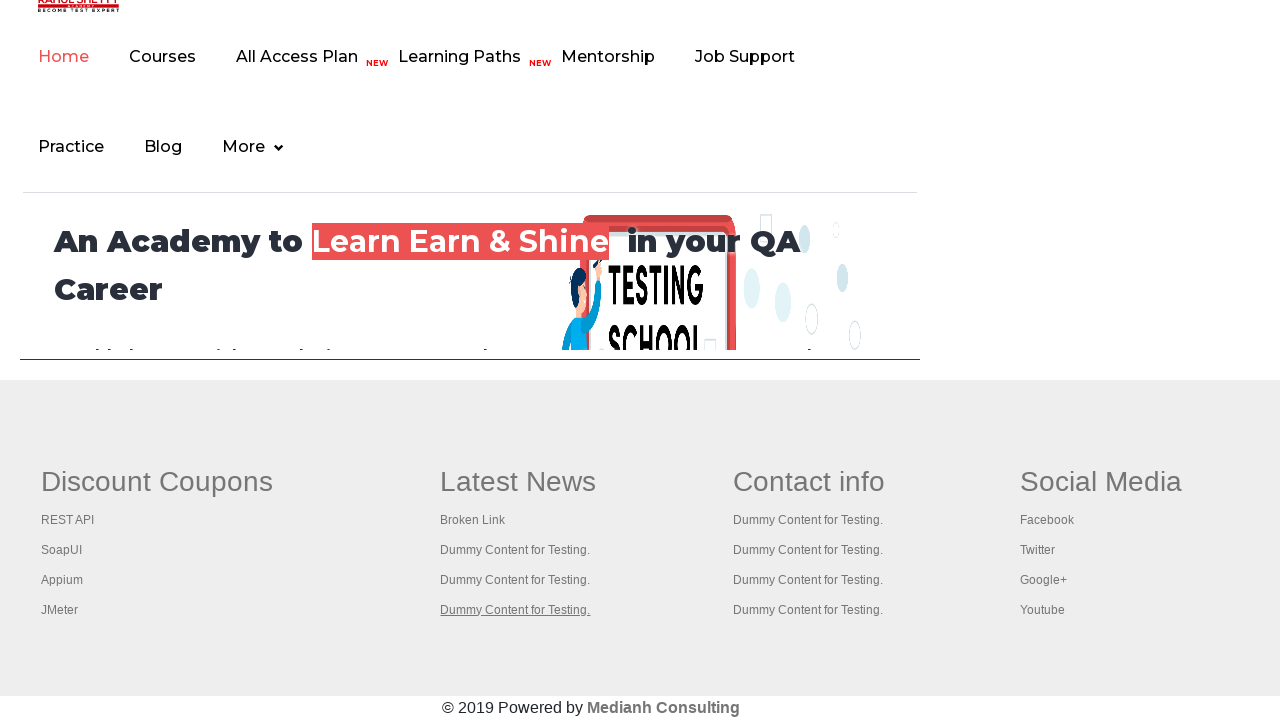

Waited for browser tab to fully load (domcontentloaded)
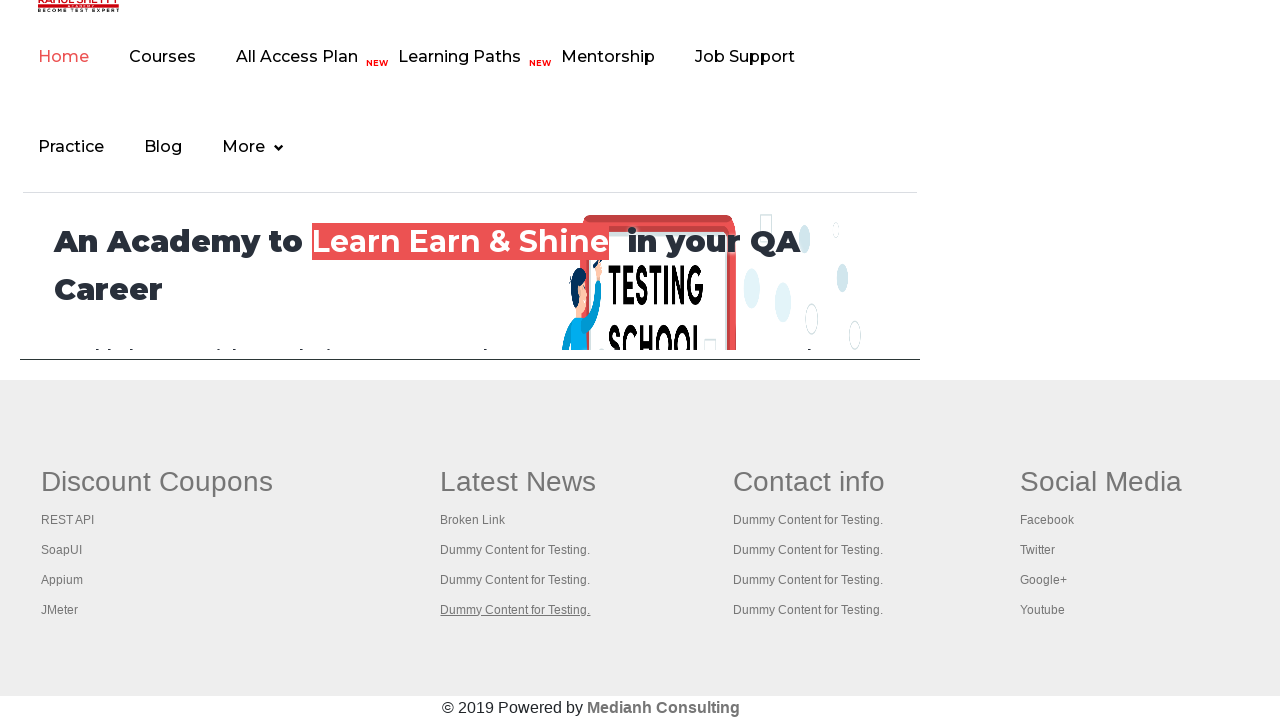

Brought a browser tab to front
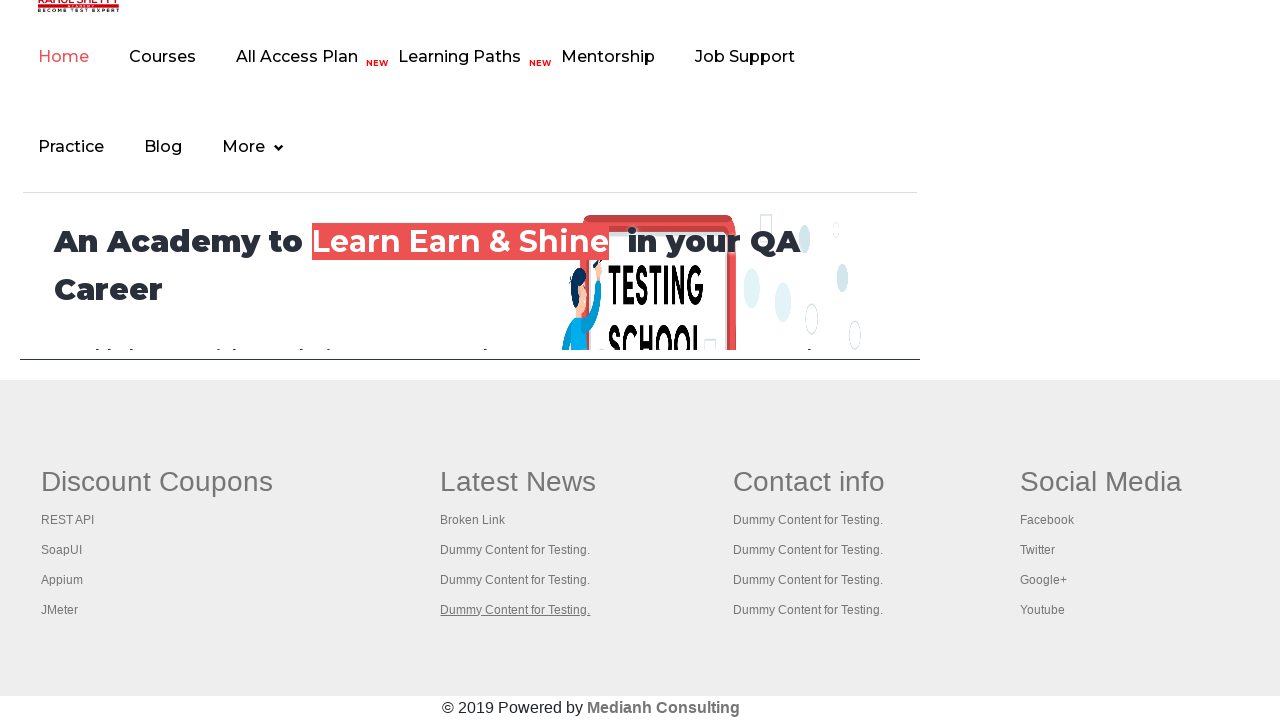

Waited for browser tab to fully load (domcontentloaded)
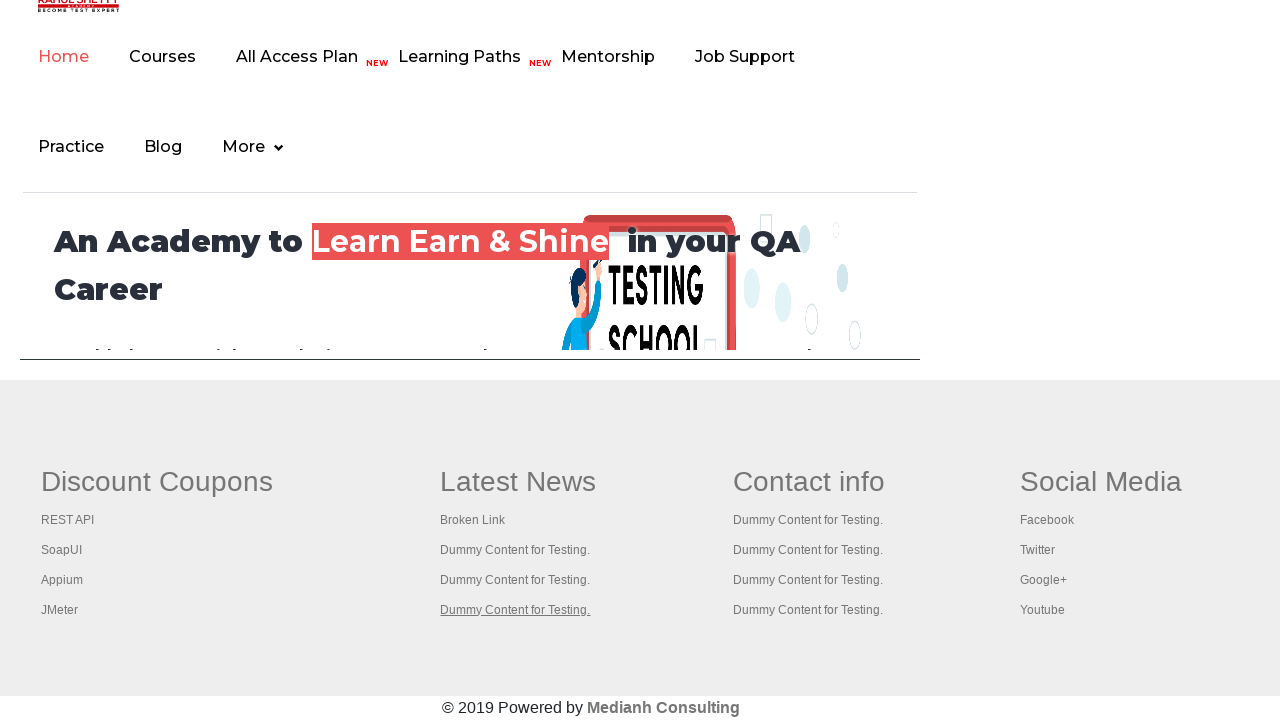

Brought a browser tab to front
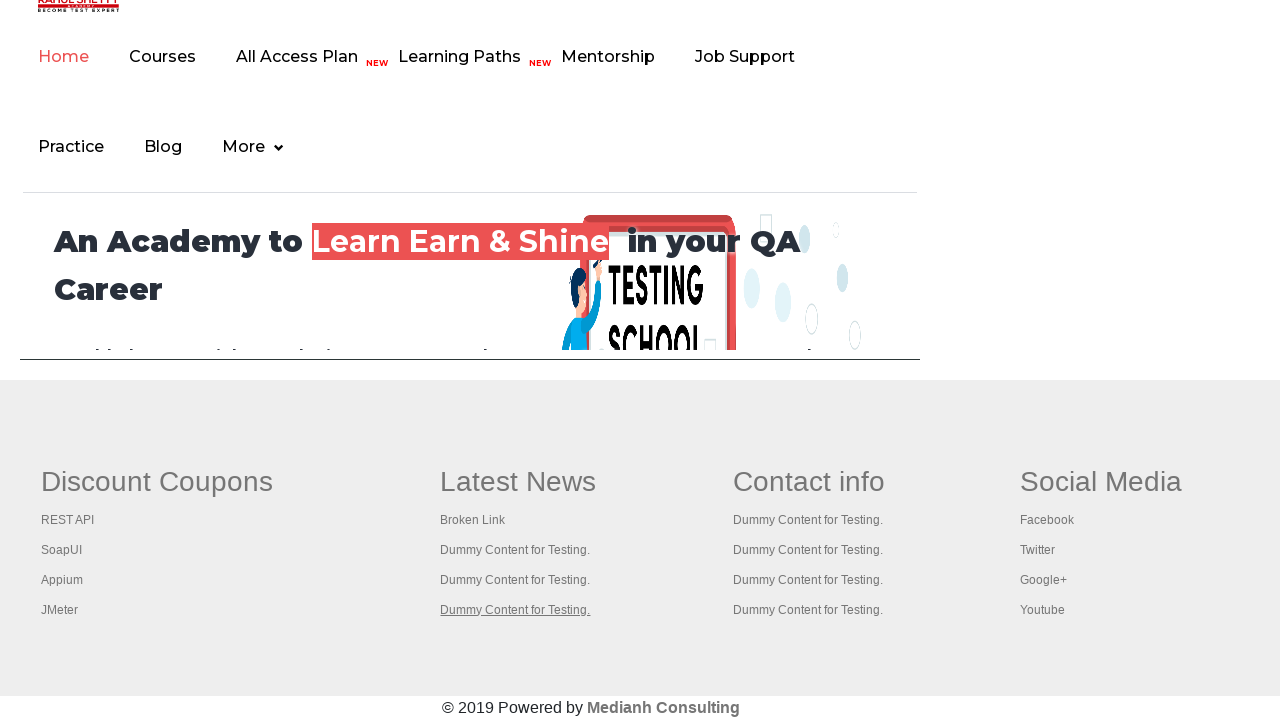

Waited for browser tab to fully load (domcontentloaded)
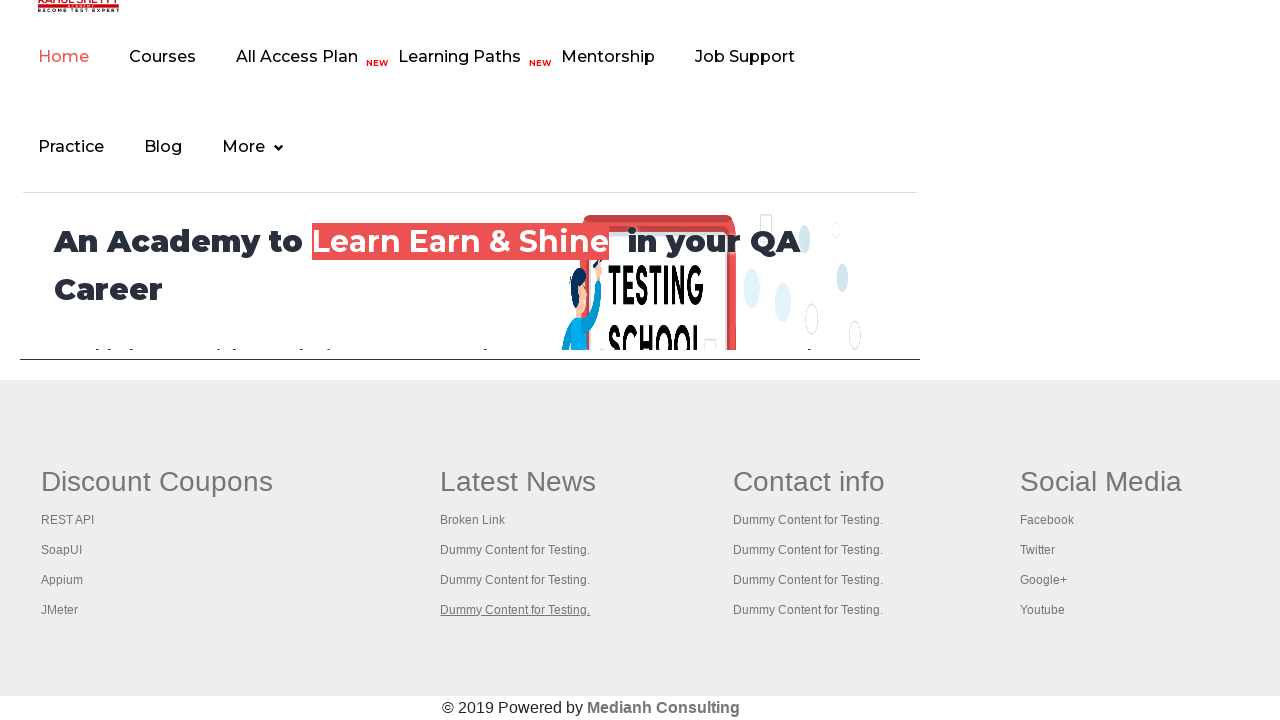

Brought a browser tab to front
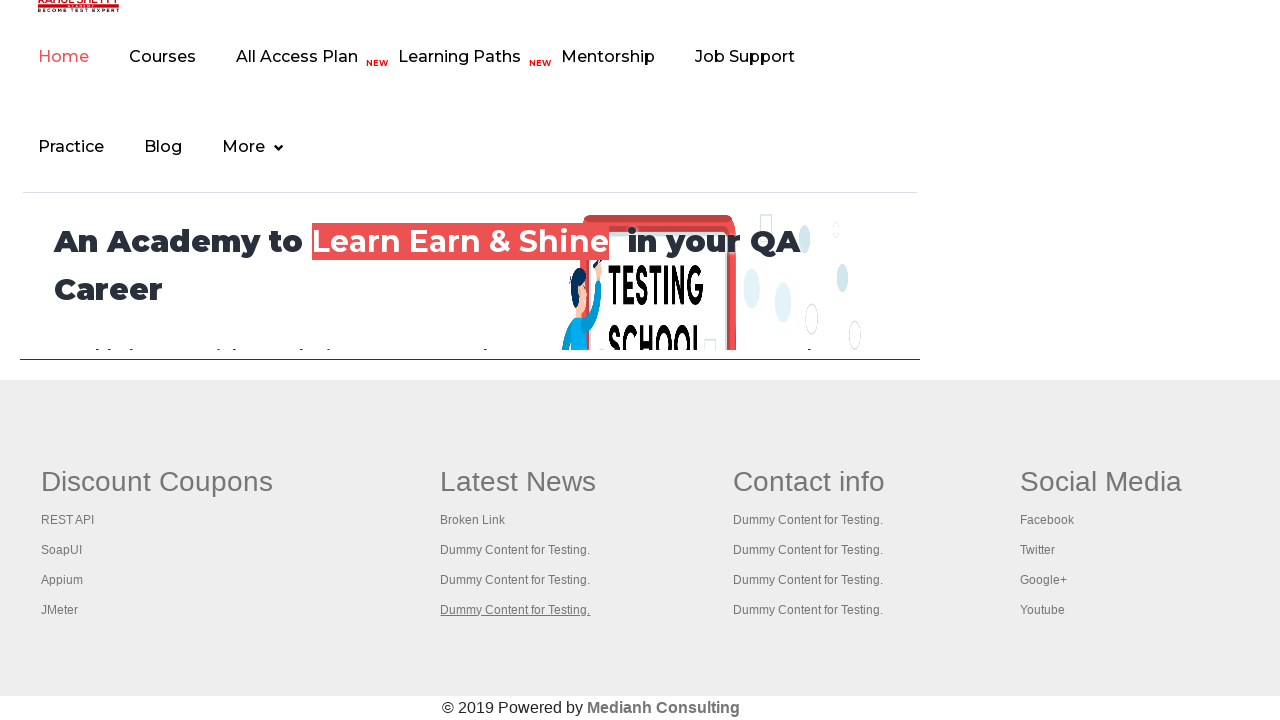

Waited for browser tab to fully load (domcontentloaded)
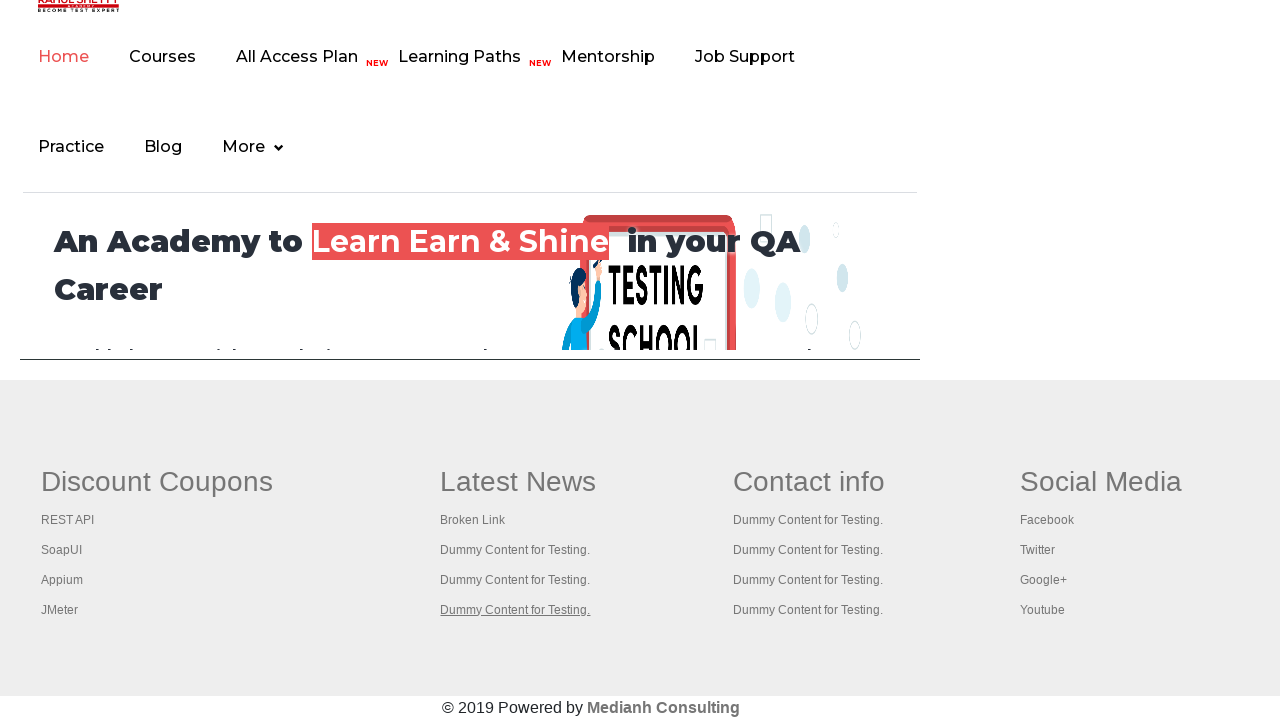

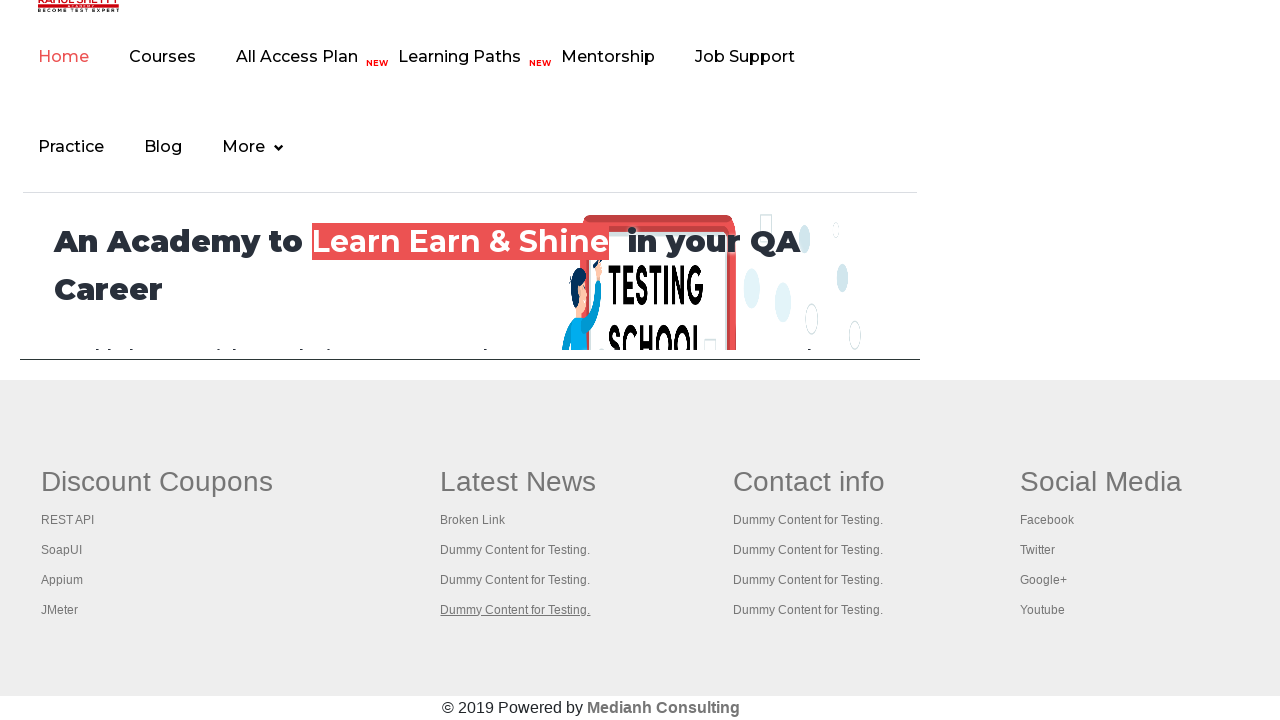